Navigates to a page and retrieves its title for verification purposes

Starting URL: https://rahulshettyacademy.com/loginpagePractise/

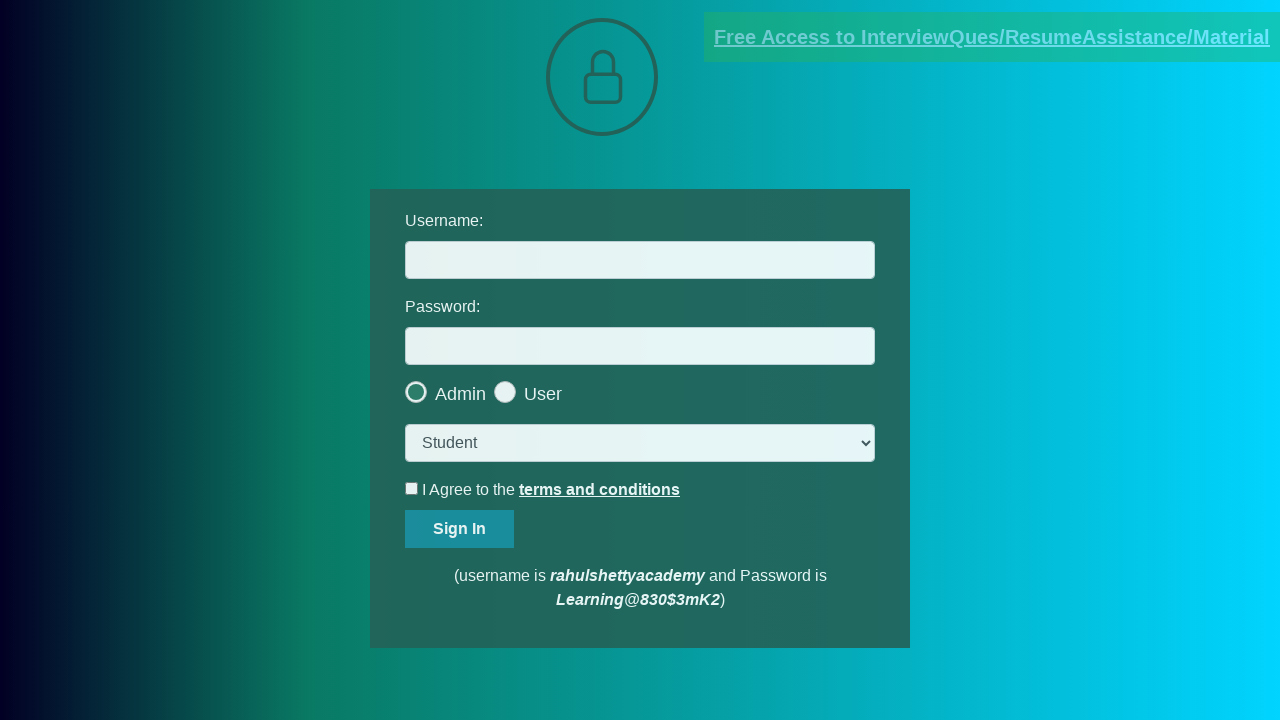

Retrieved page title from login practice page
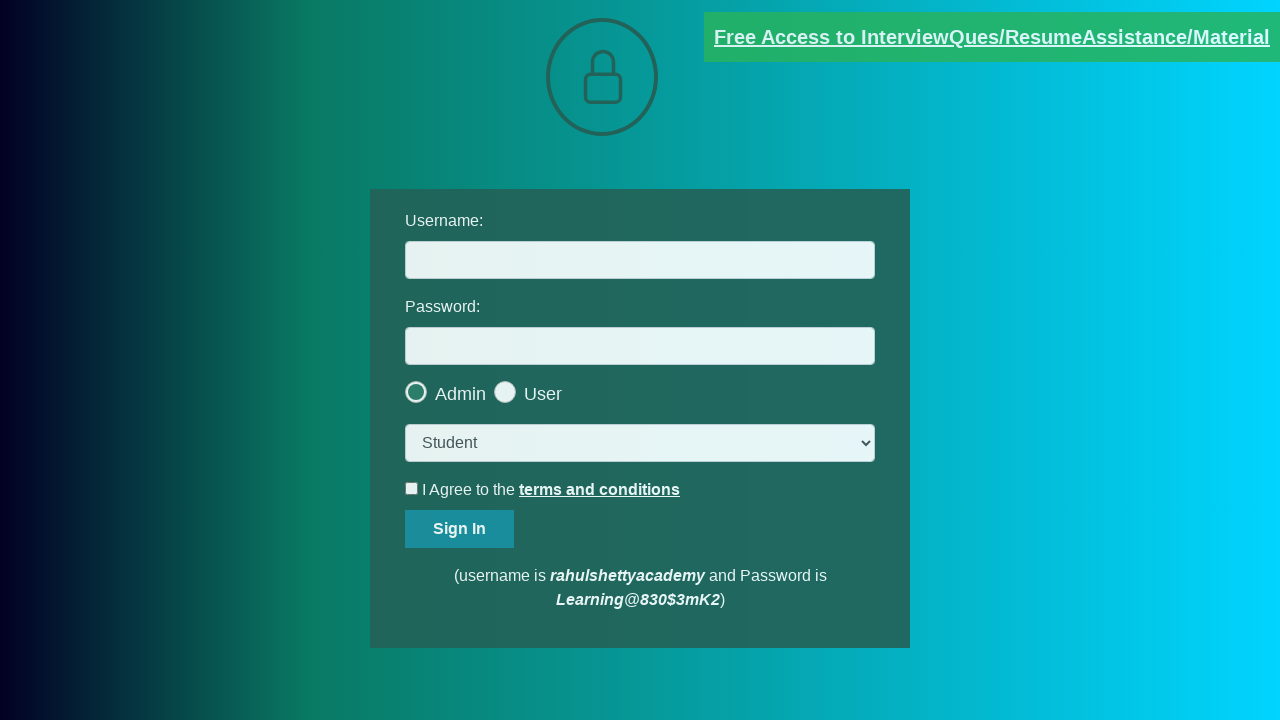

Printed page title to console
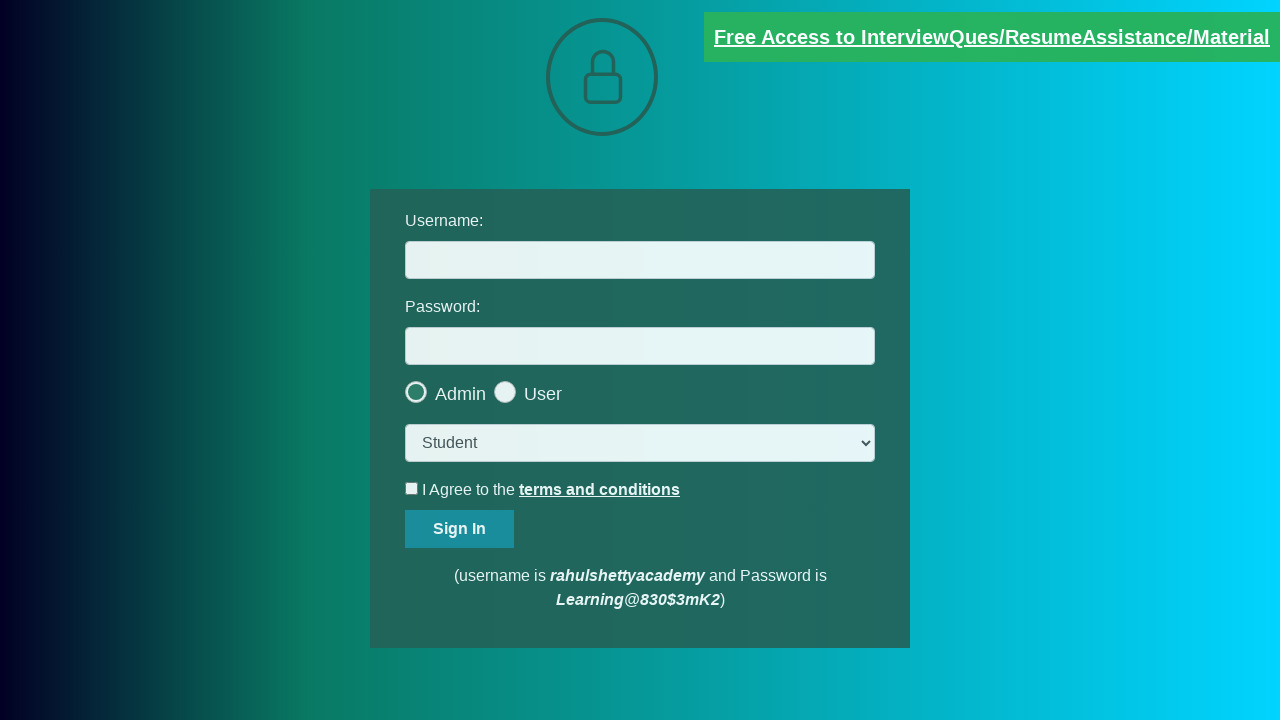

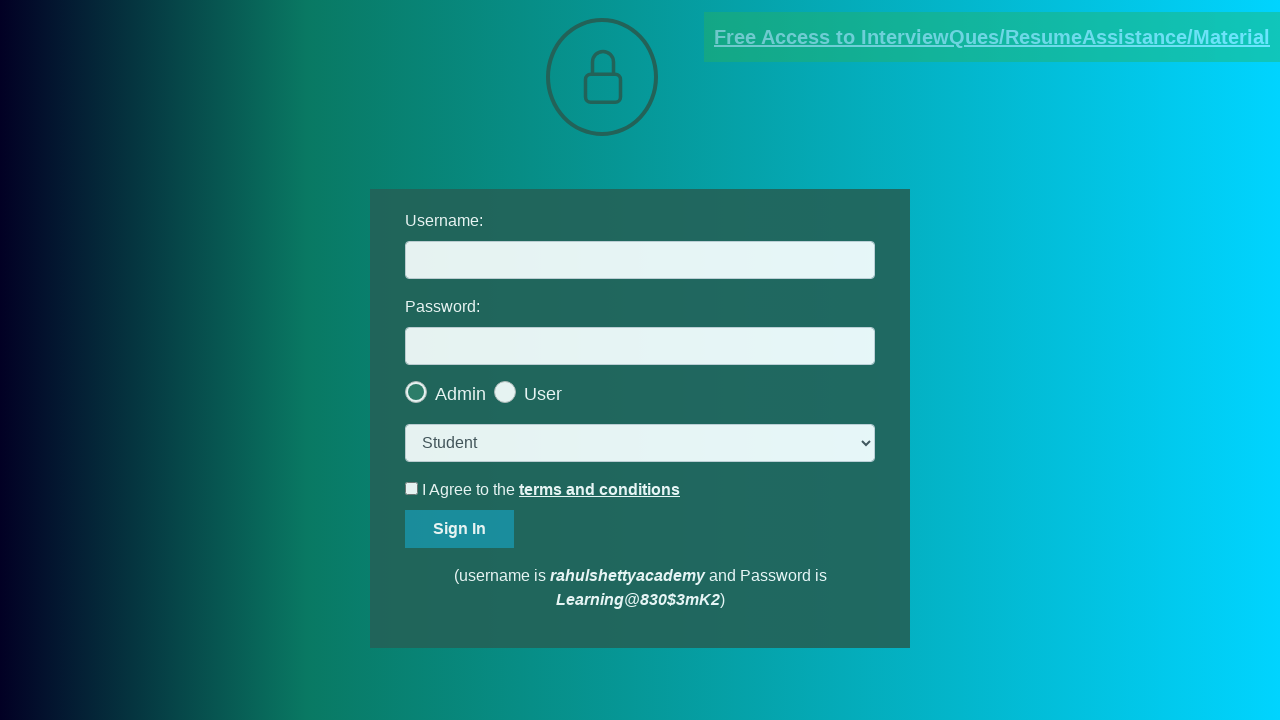